Verifies that the brand logo displays the text "GREENKART"

Starting URL: https://rahulshettyacademy.com/seleniumPractise/#/

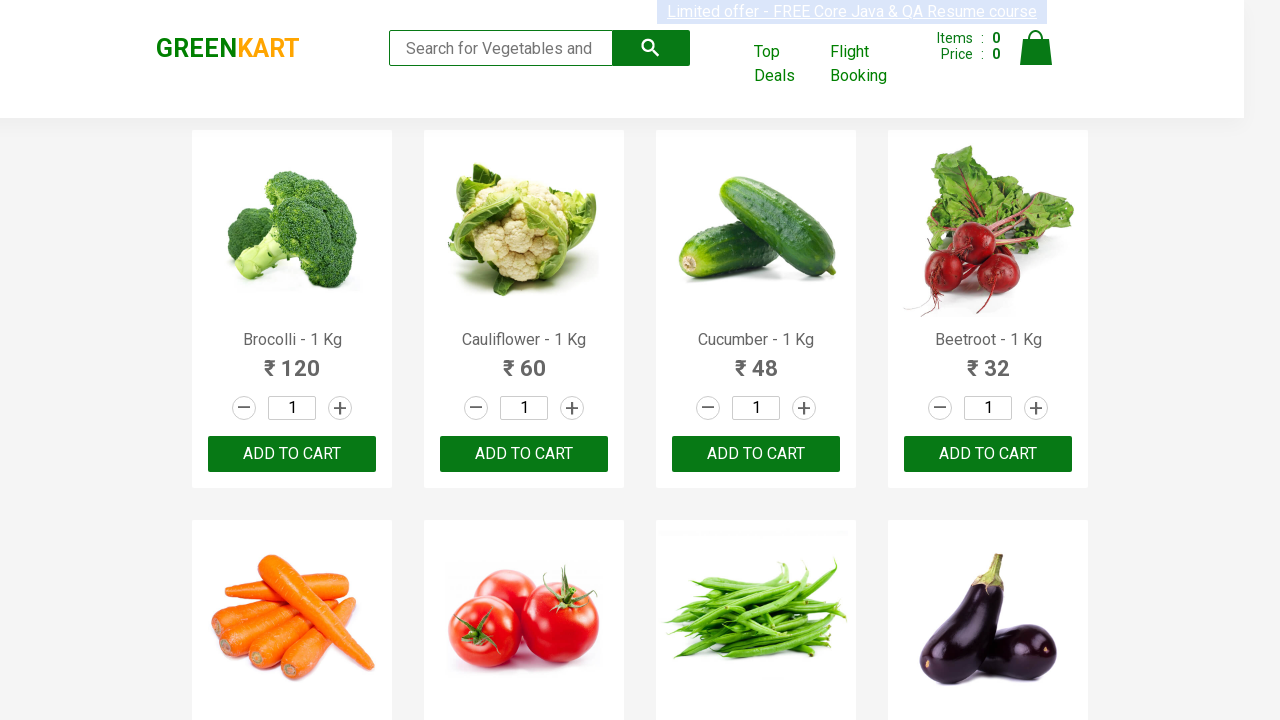

Navigated to GreenKart practice page
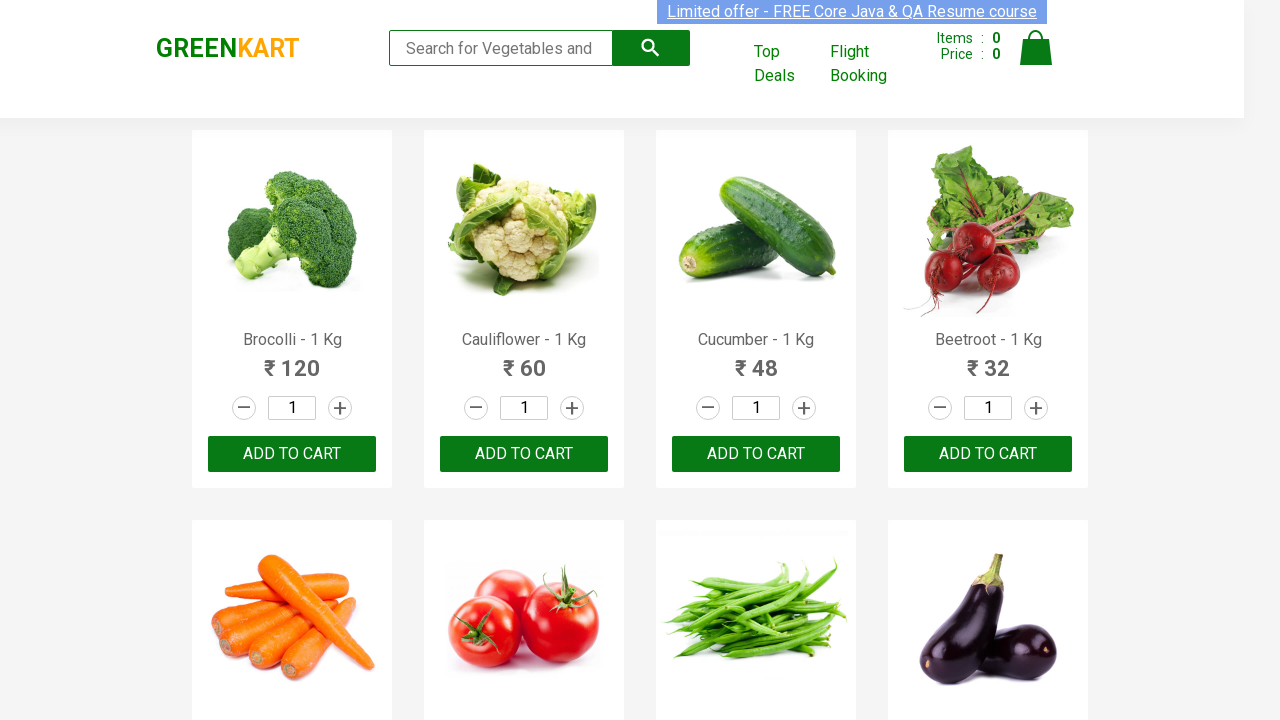

Verified brand logo displays 'GREENKART' text
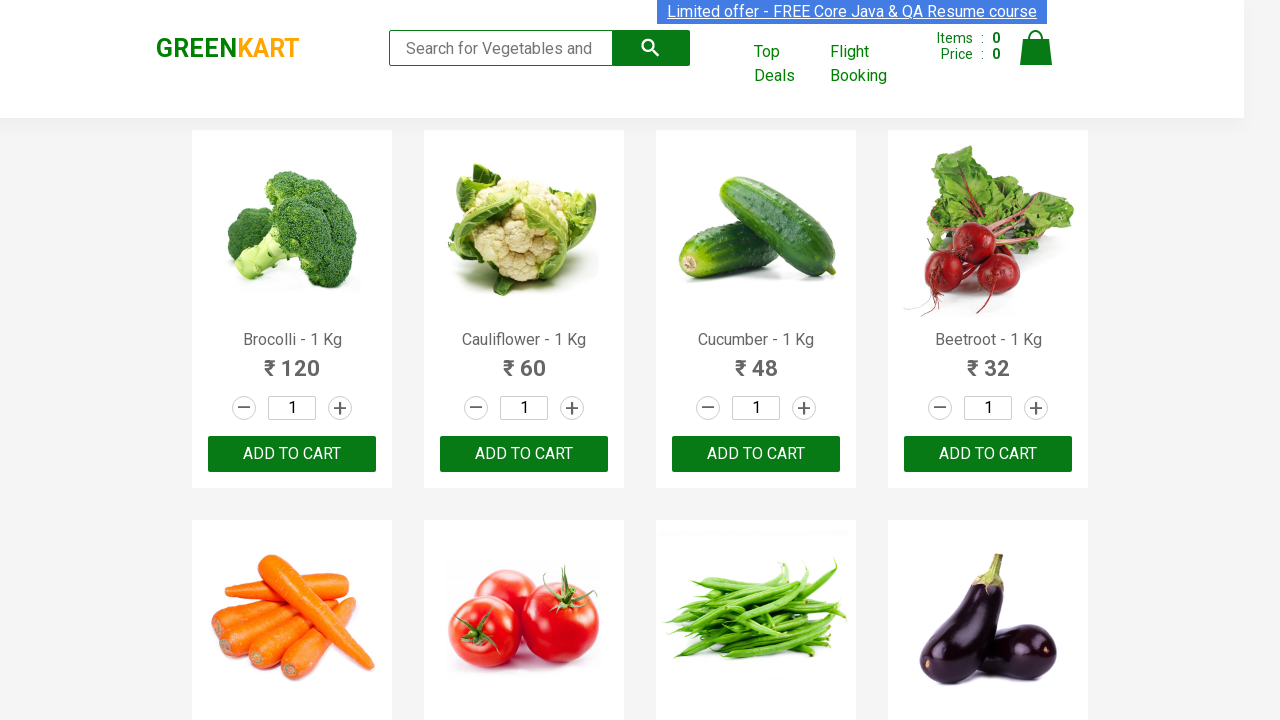

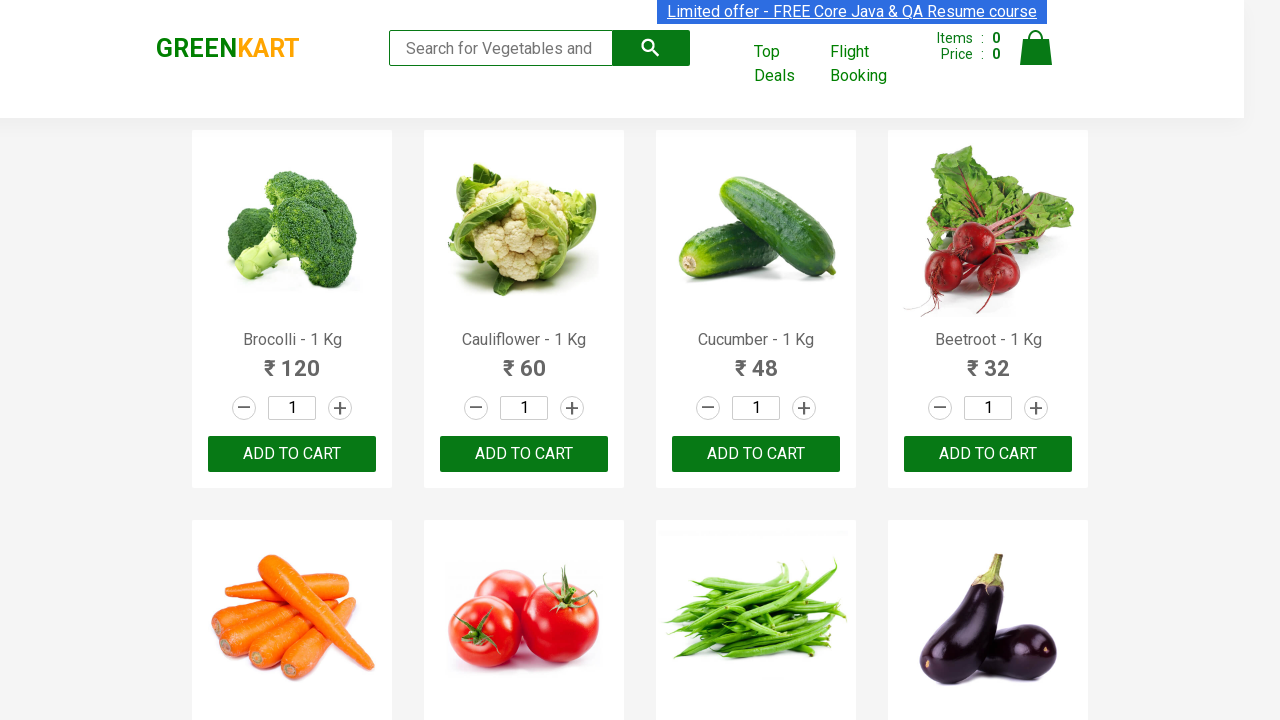